Navigates to Saucedemo website and fills in the username field, then locates all input elements on the page

Starting URL: https://www.saucedemo.com

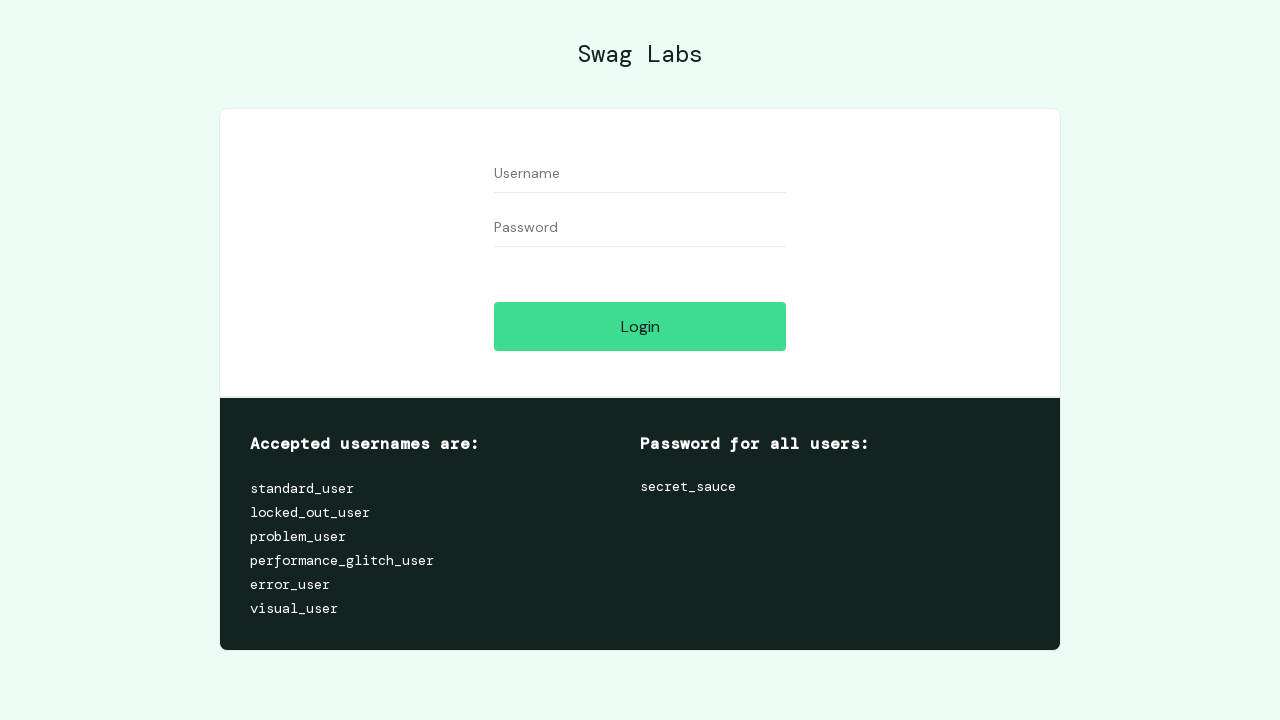

Filled username field with 'standard_user' on #user-name
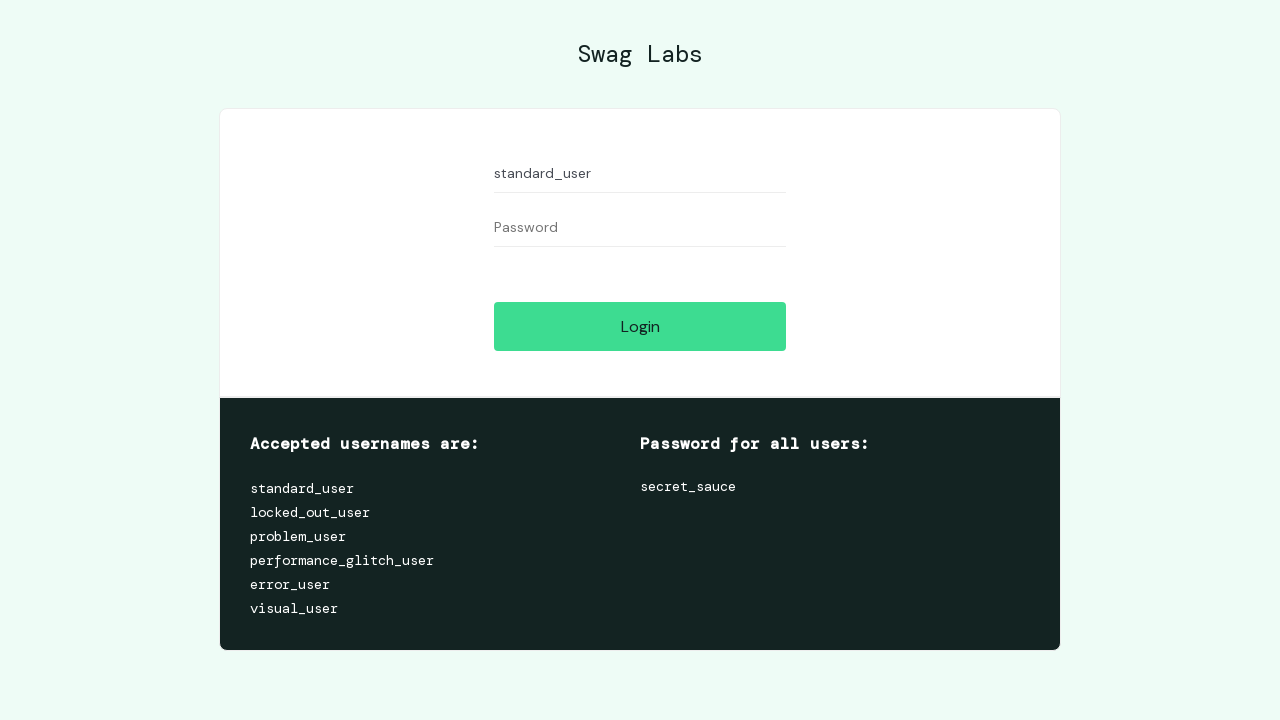

Input elements loaded on page
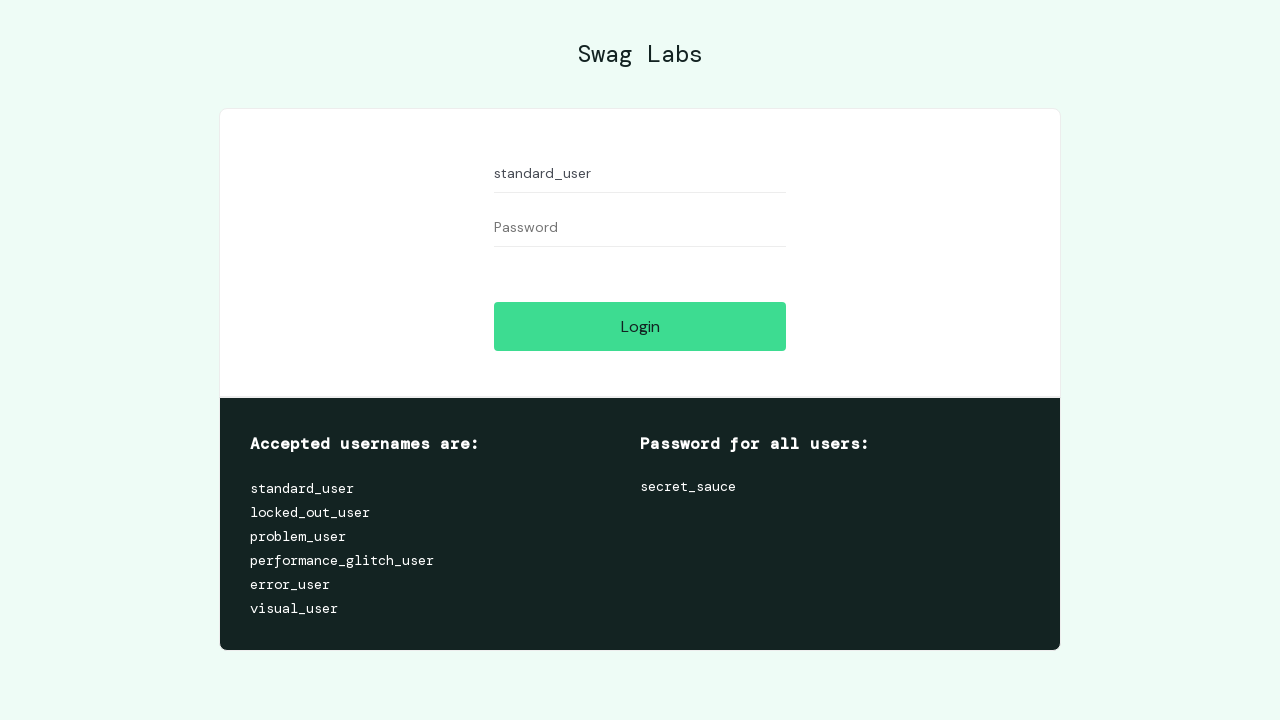

Located all input elements on the page
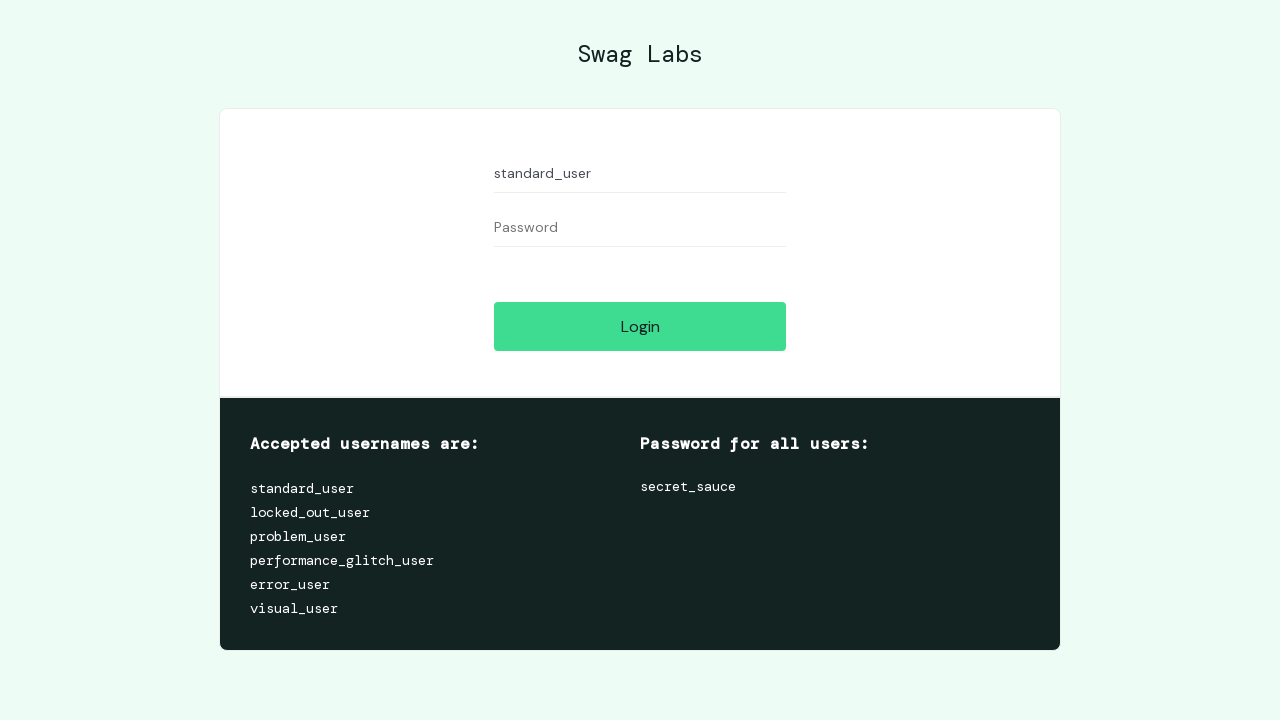

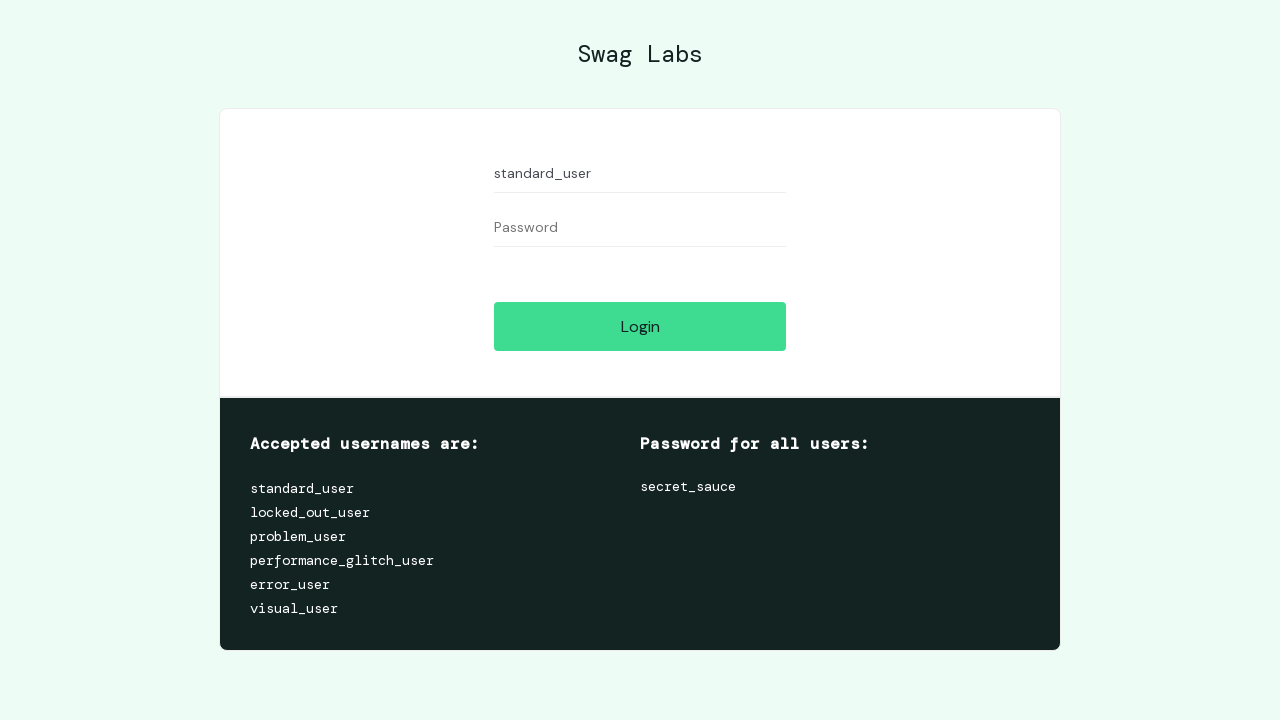